Tests dynamic checkbox functionality by checking its initial state and toggling it

Starting URL: https://training-support.net/webelements/dynamic-controls

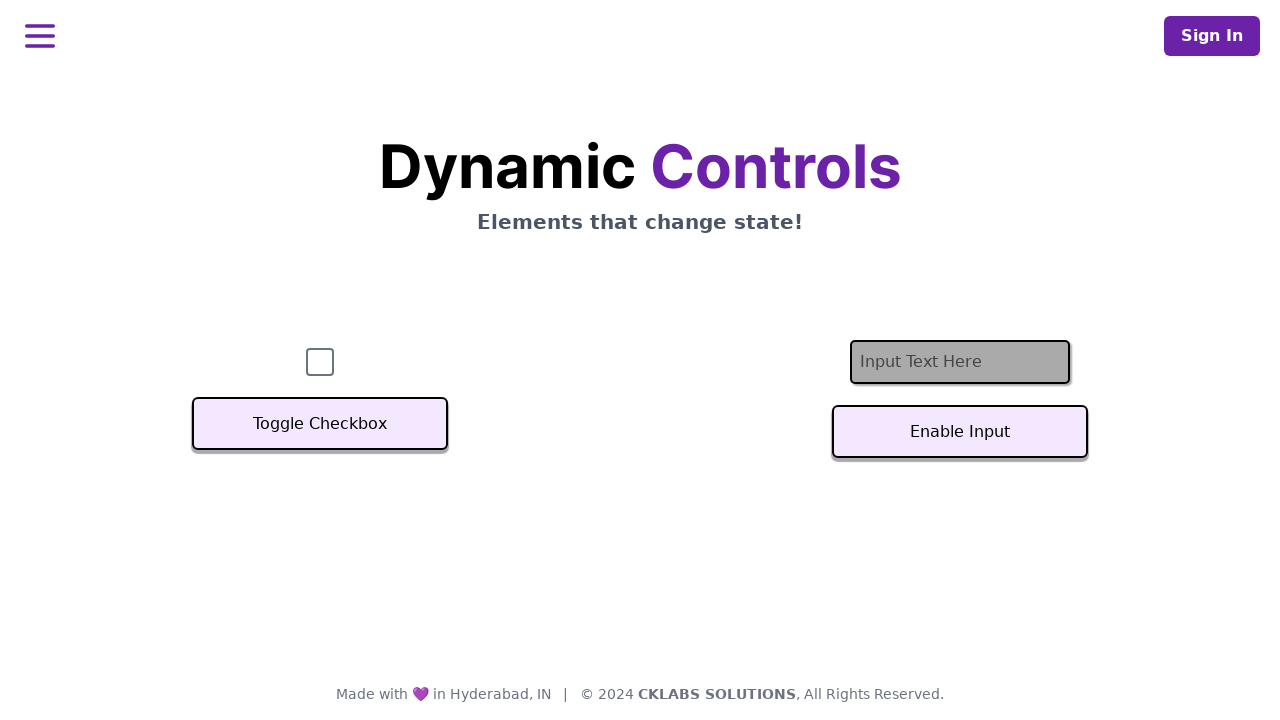

Navigated to dynamic controls training page
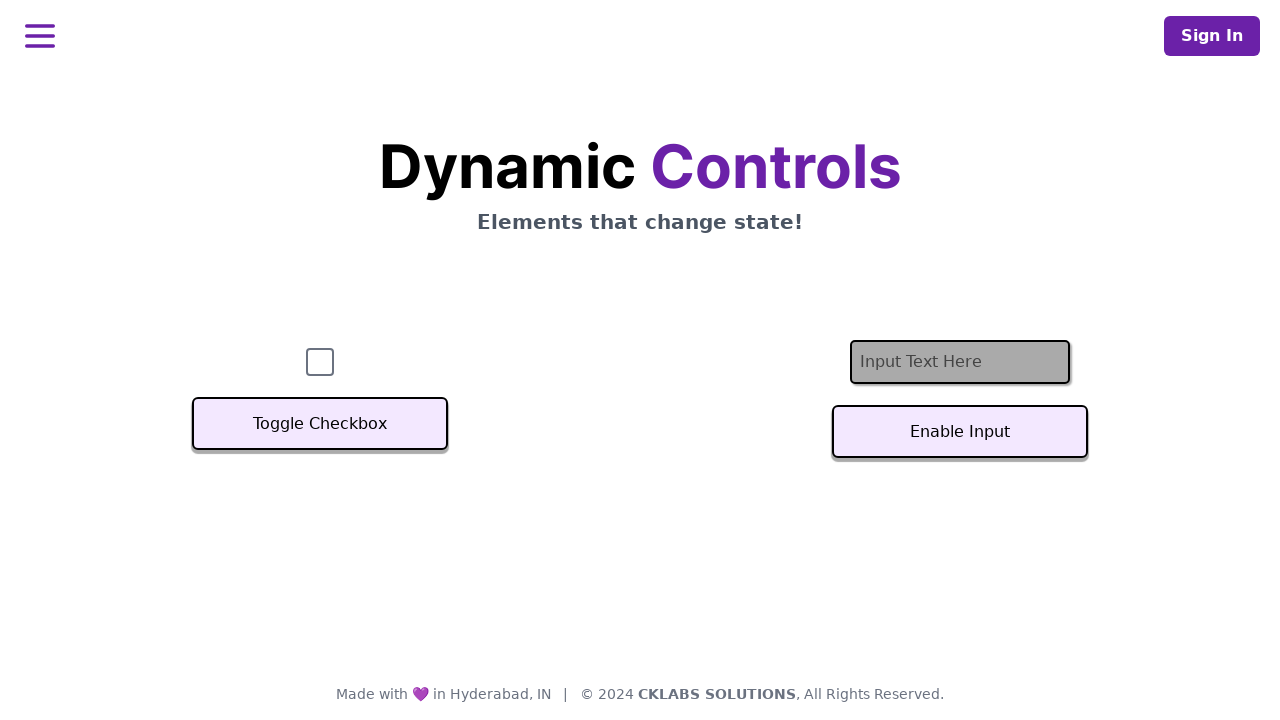

Located checkbox element
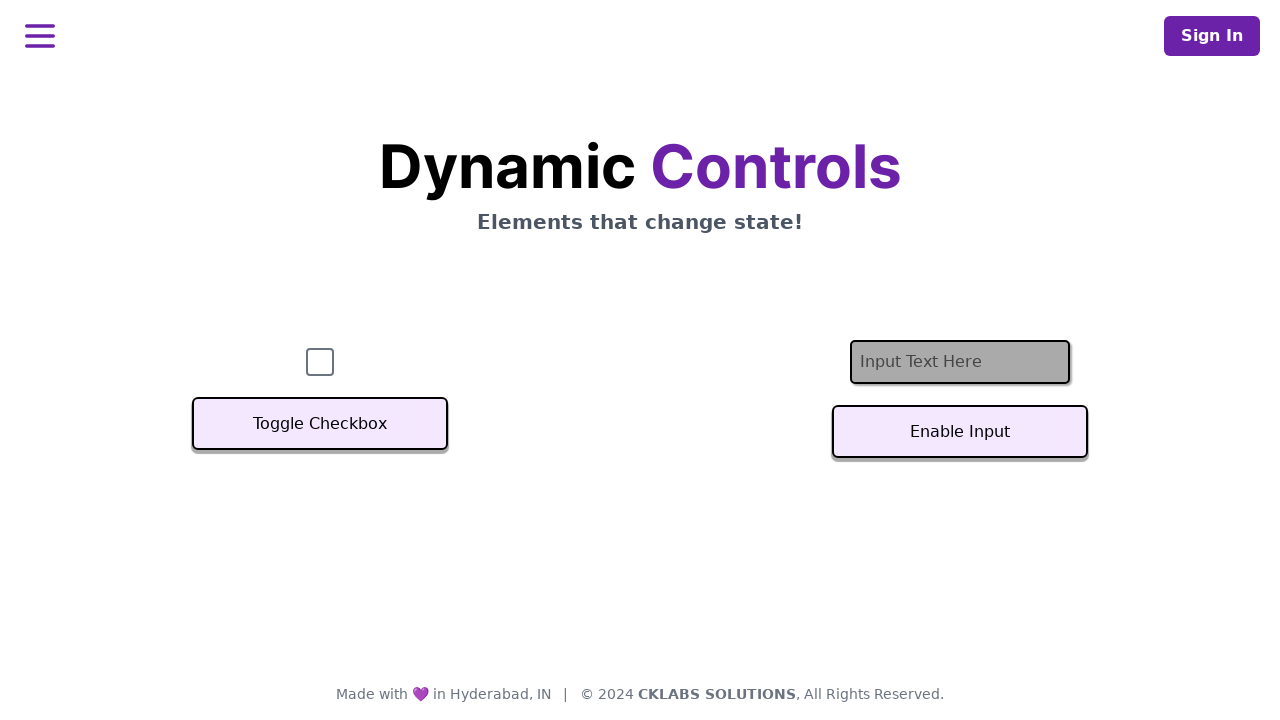

Checked initial state of checkbox
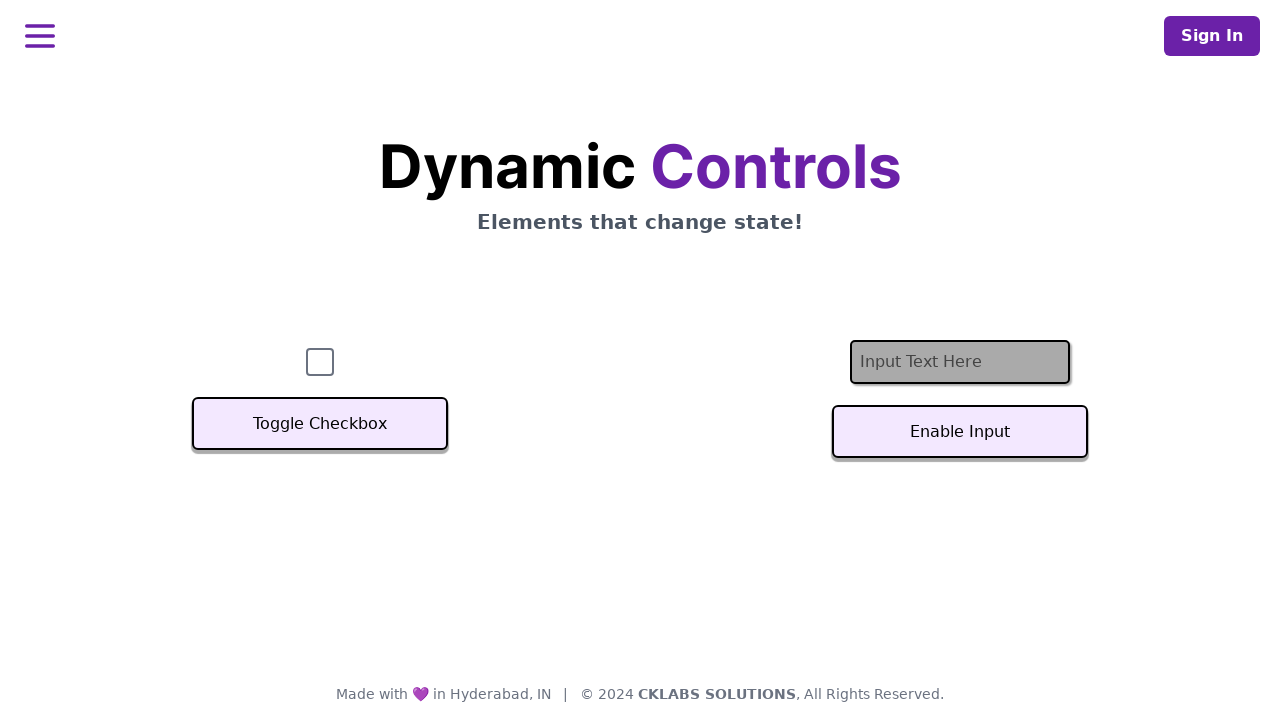

Clicked checkbox to toggle its state at (320, 362) on #checkbox
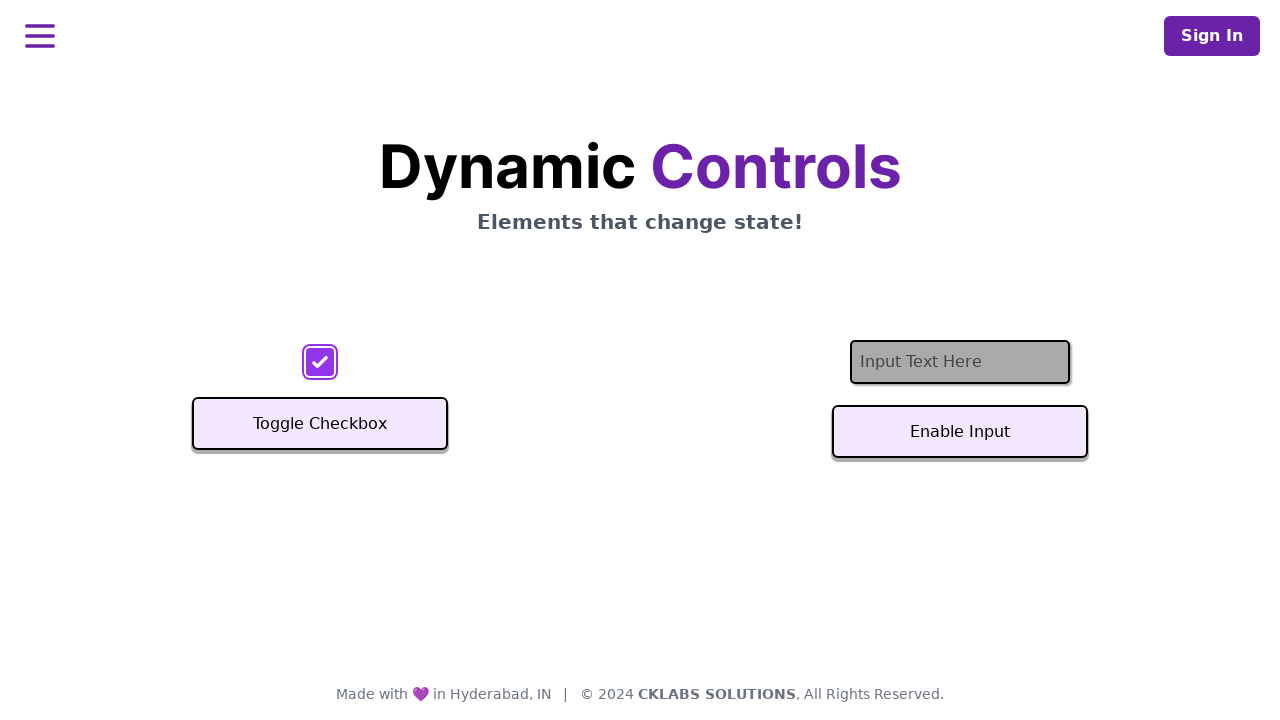

Verified checkbox state after toggle
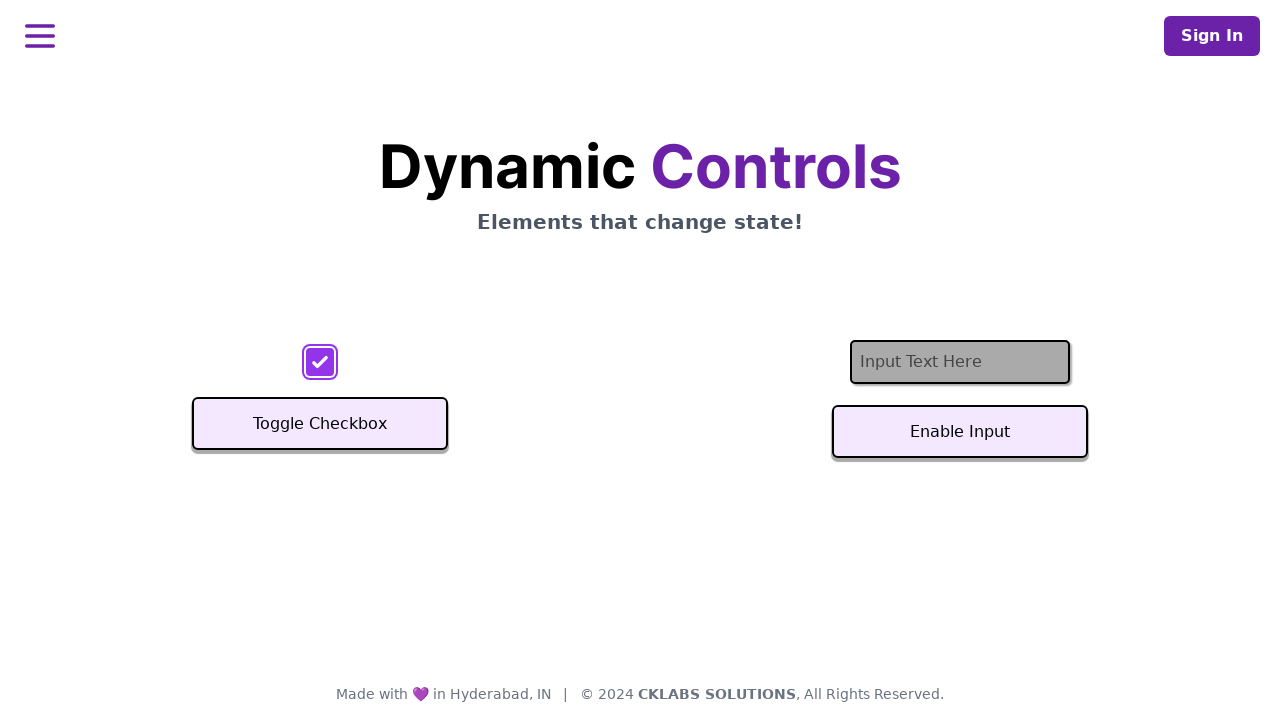

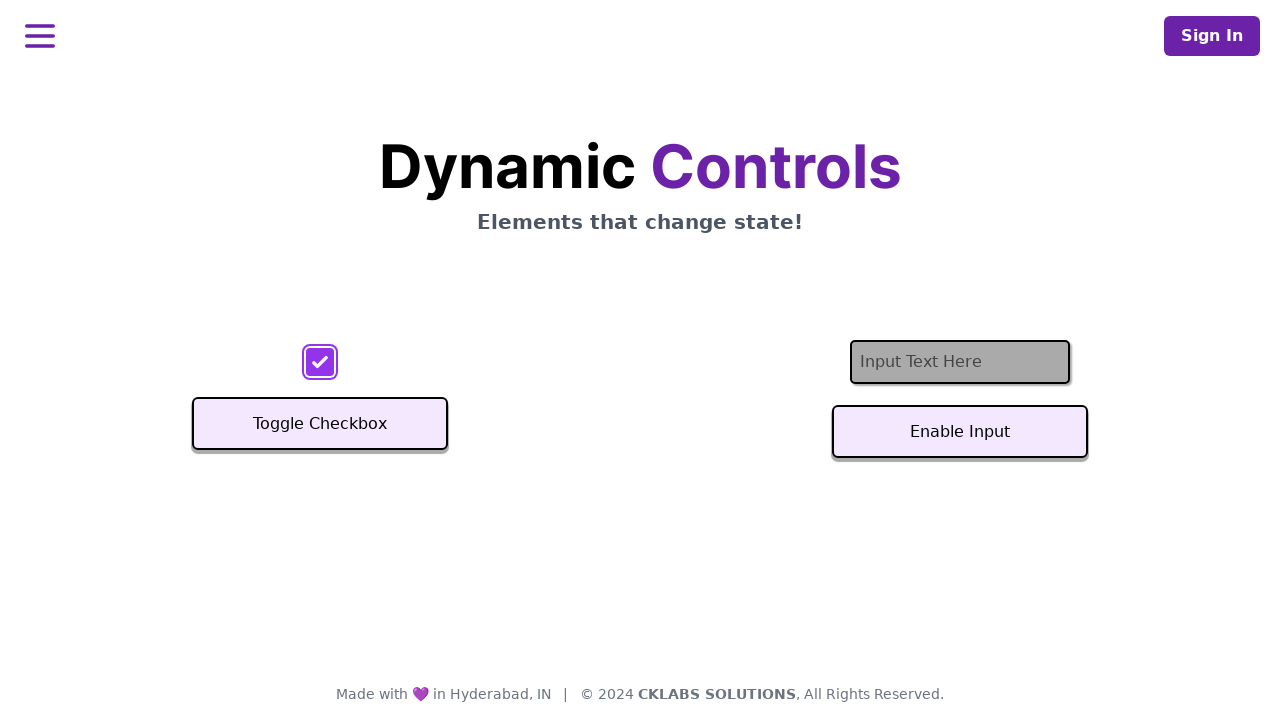